Tests checkbox interaction on W3Schools tryit editor by switching to the result iframe and selecting all three vehicle checkboxes if they are not already selected

Starting URL: https://www.w3schools.com/tags/tryit.asp?filename=tryhtml5_input_type_checkbox

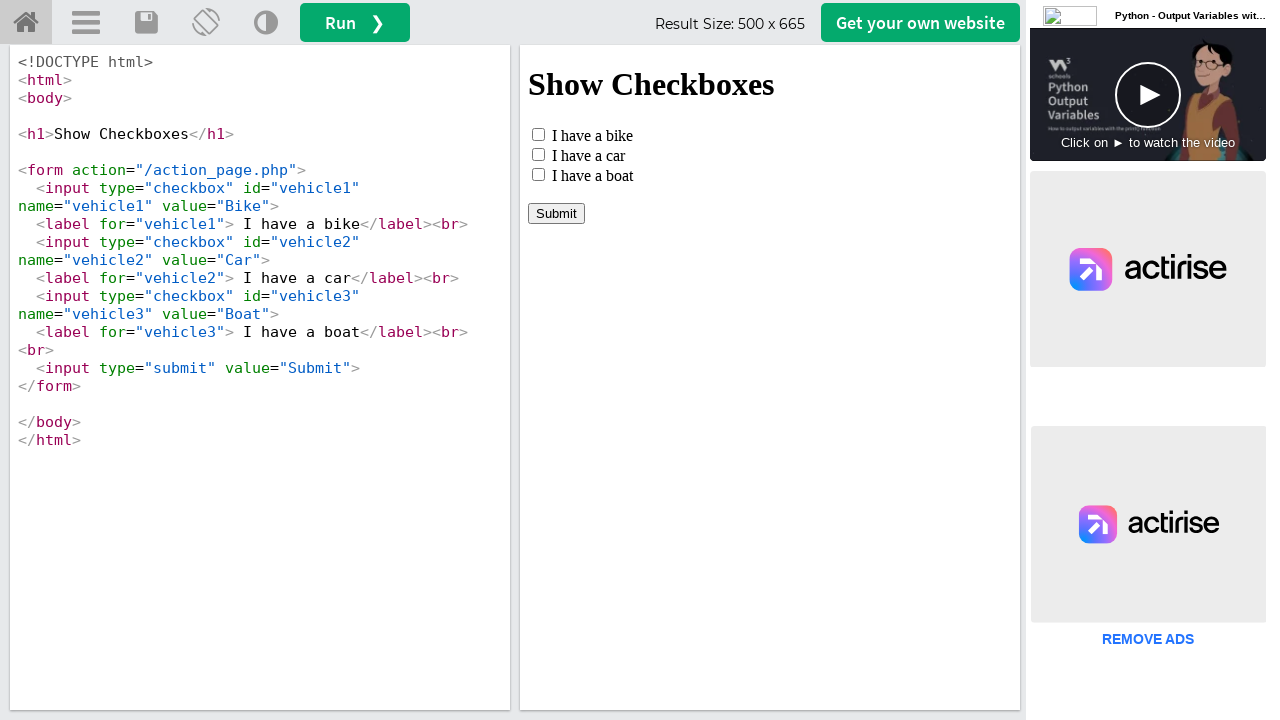

Located the iframeResult frame containing checkbox elements
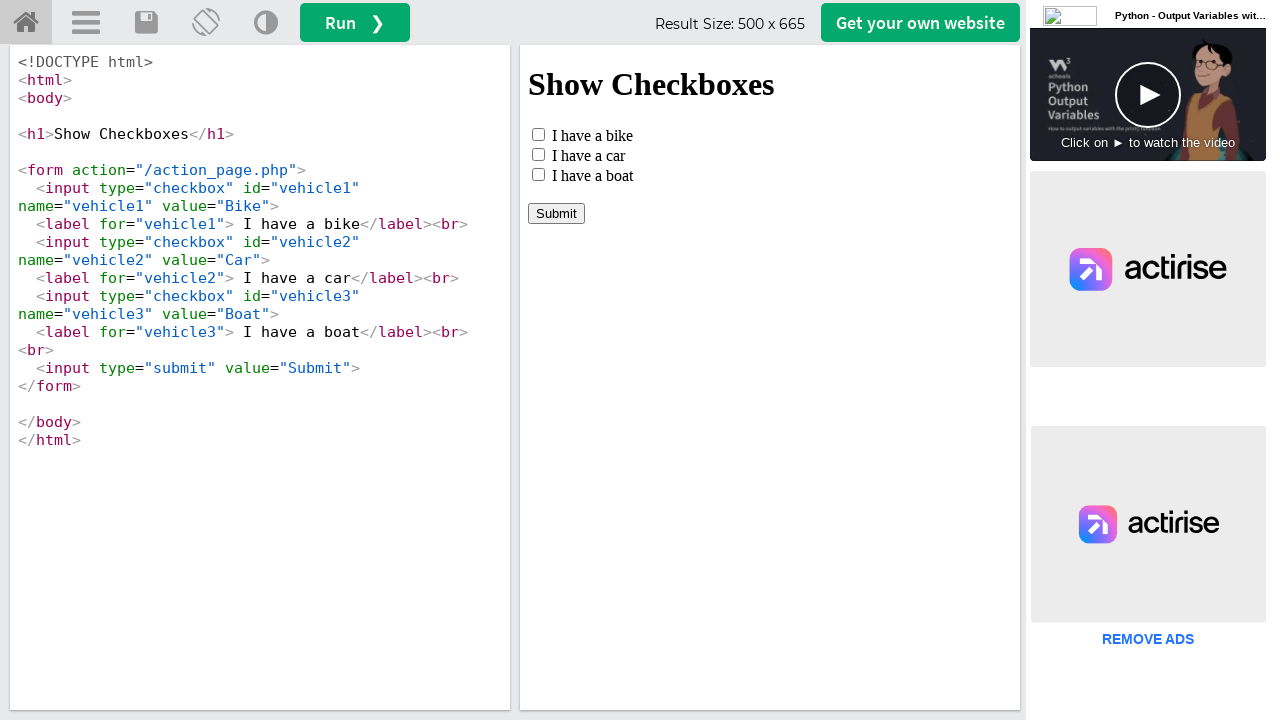

Located vehicle1 checkbox element
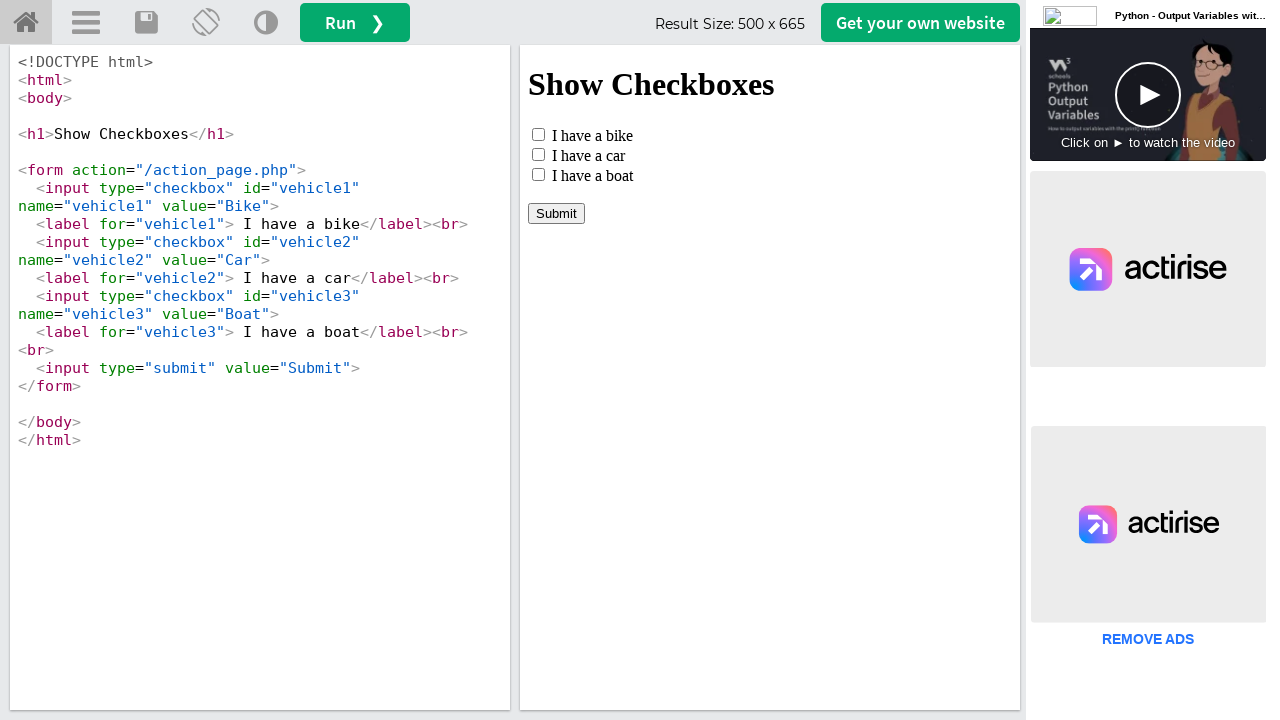

Clicked vehicle1 checkbox to select it at (538, 134) on #iframeResult >> internal:control=enter-frame >> #vehicle1
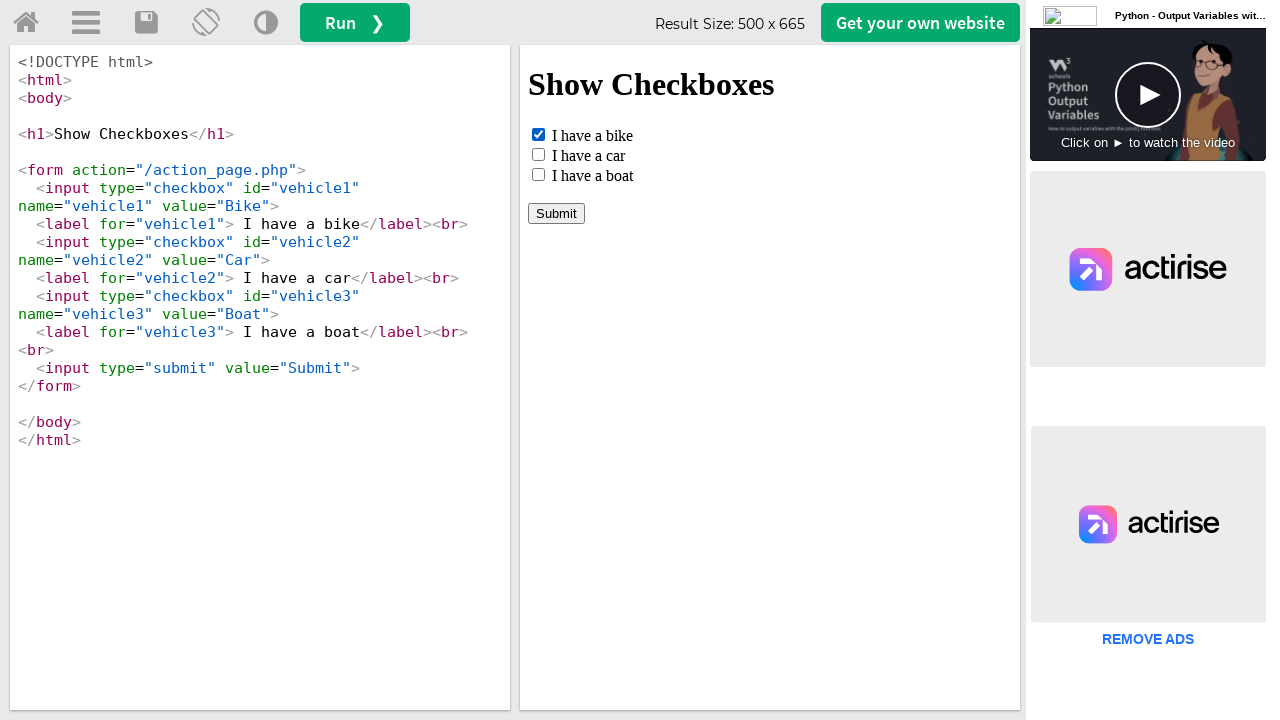

Located vehicle2 checkbox element
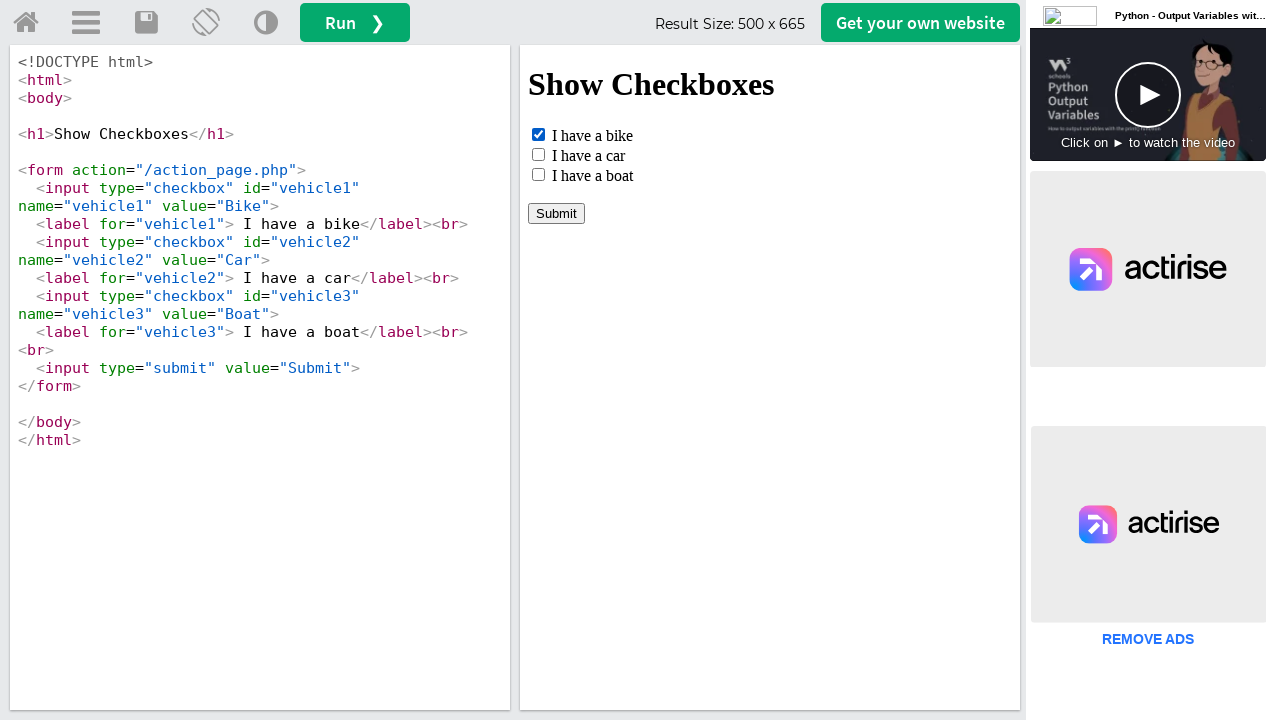

Clicked vehicle2 checkbox to select it at (538, 154) on #iframeResult >> internal:control=enter-frame >> #vehicle2
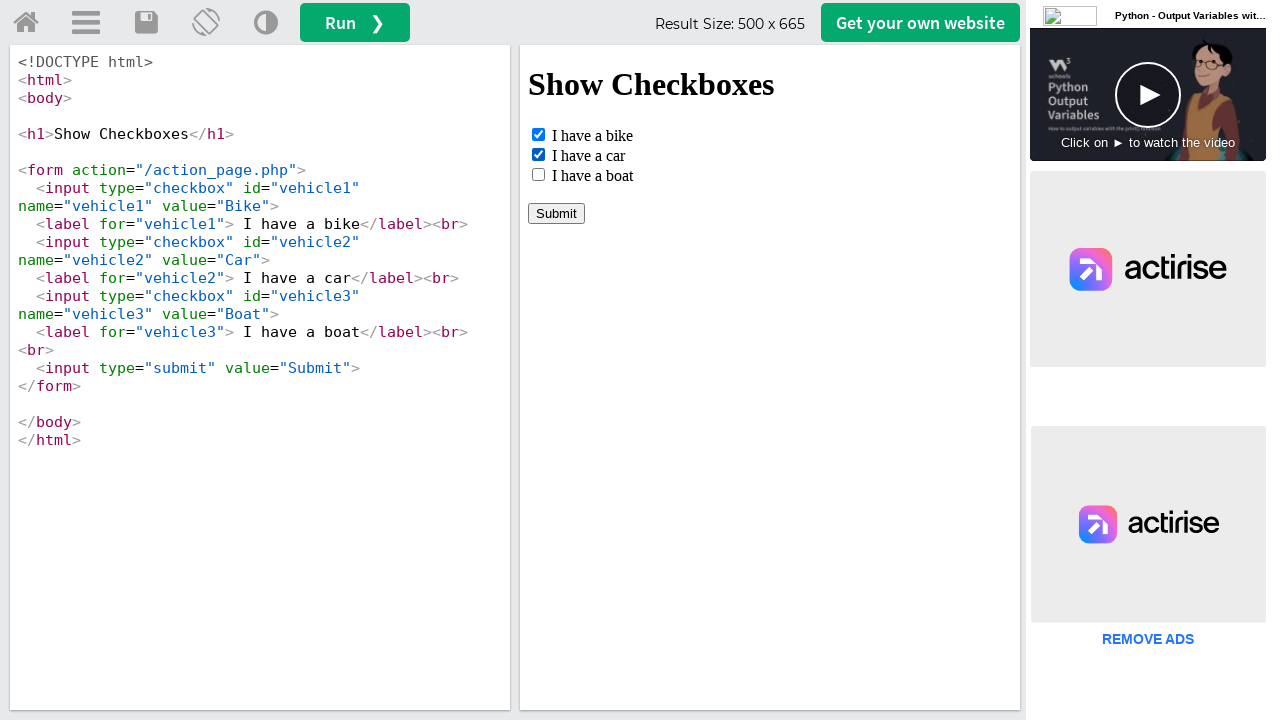

Located vehicle3 checkbox element
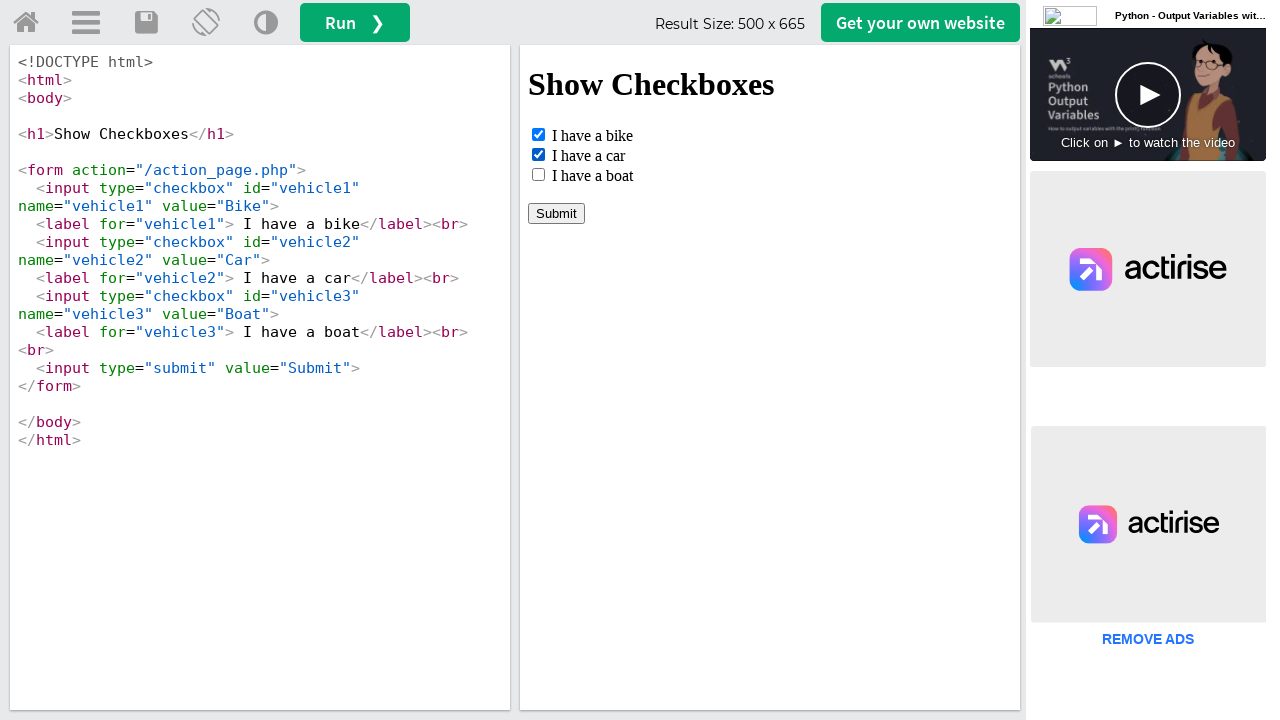

Clicked vehicle3 checkbox to select it at (538, 174) on #iframeResult >> internal:control=enter-frame >> #vehicle3
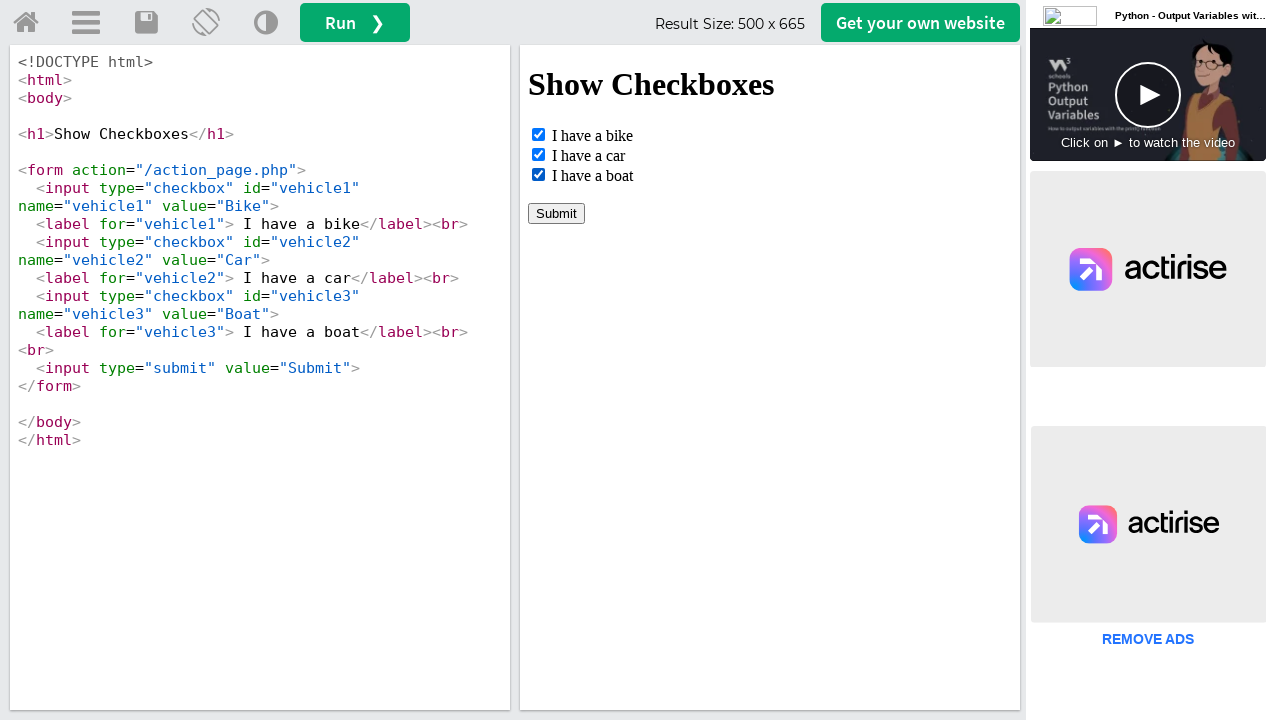

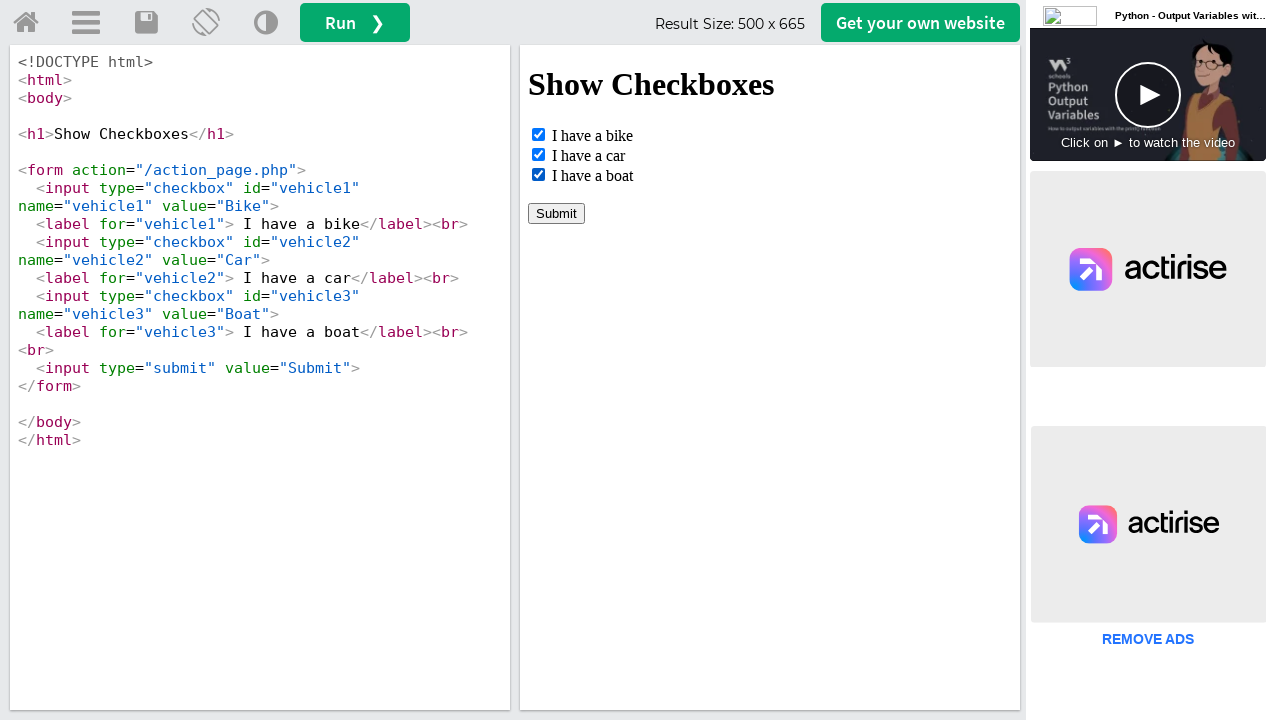